Tests dropdown selection by index, selecting Option 1 and verifying the selection

Starting URL: https://the-internet.herokuapp.com/dropdown

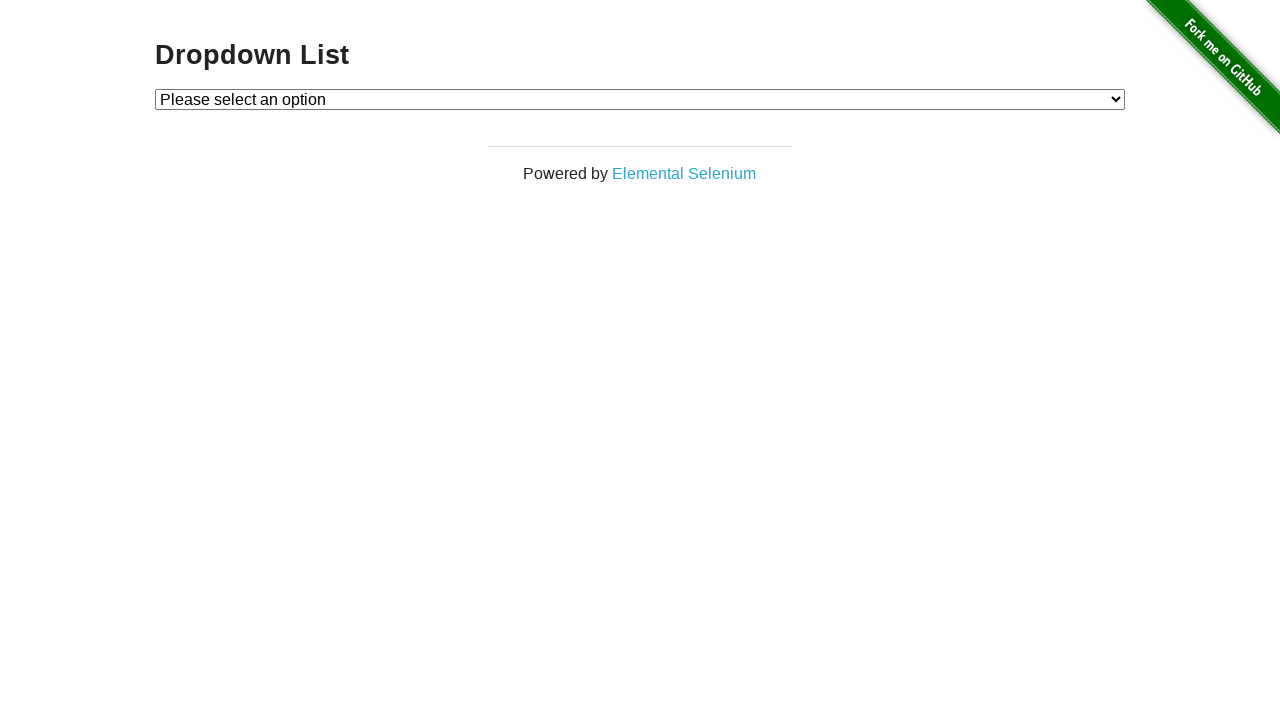

Selected Option 1 from dropdown by index on #dropdown
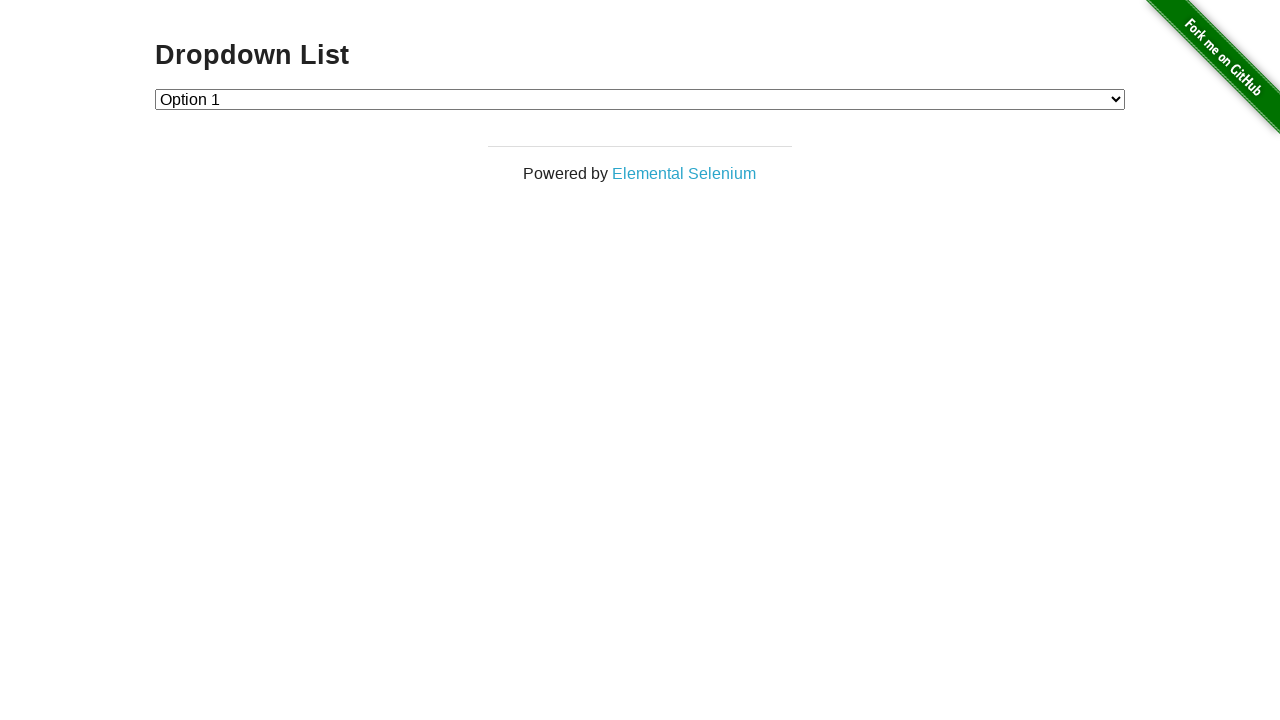

Retrieved selected dropdown value
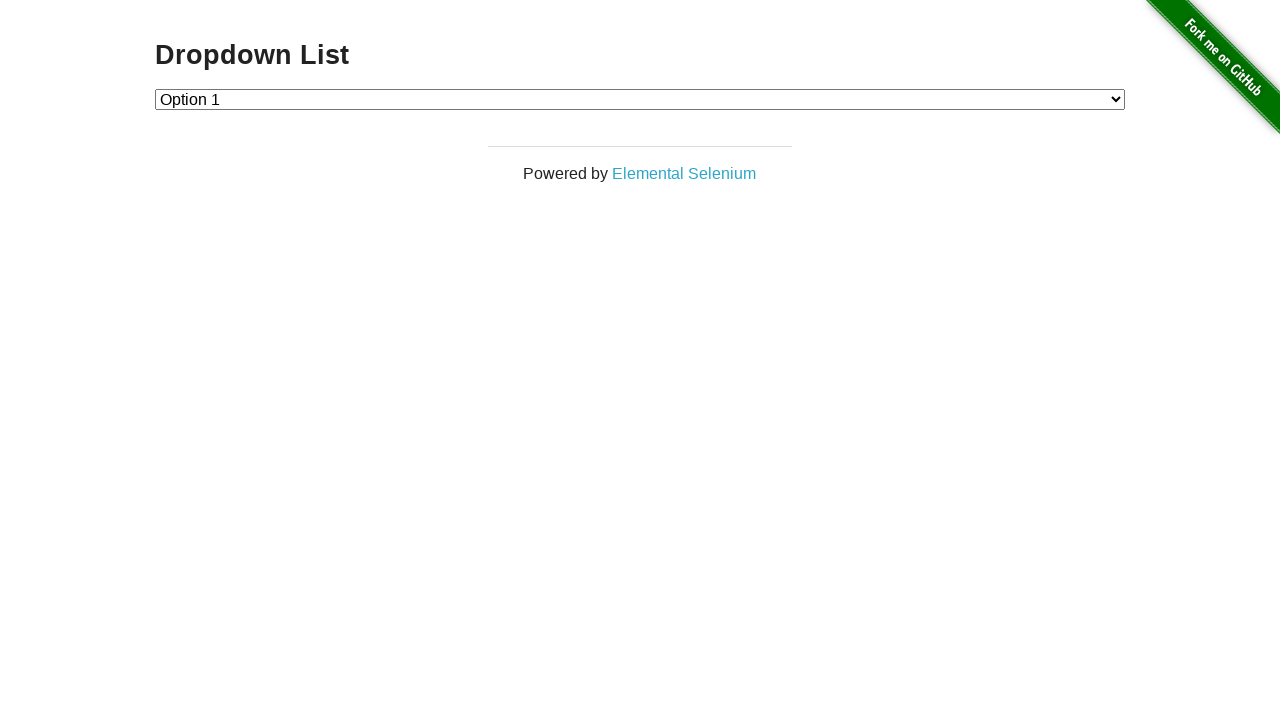

Verified that dropdown selection is Option 1 with value '1'
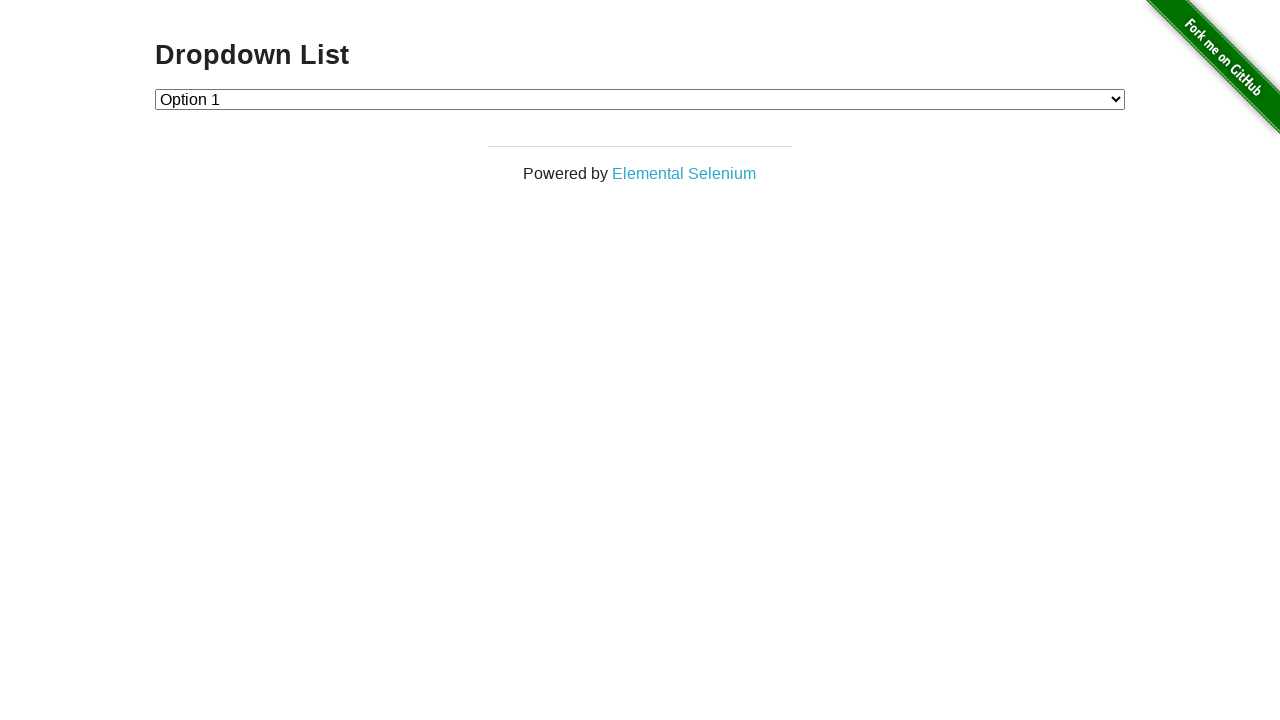

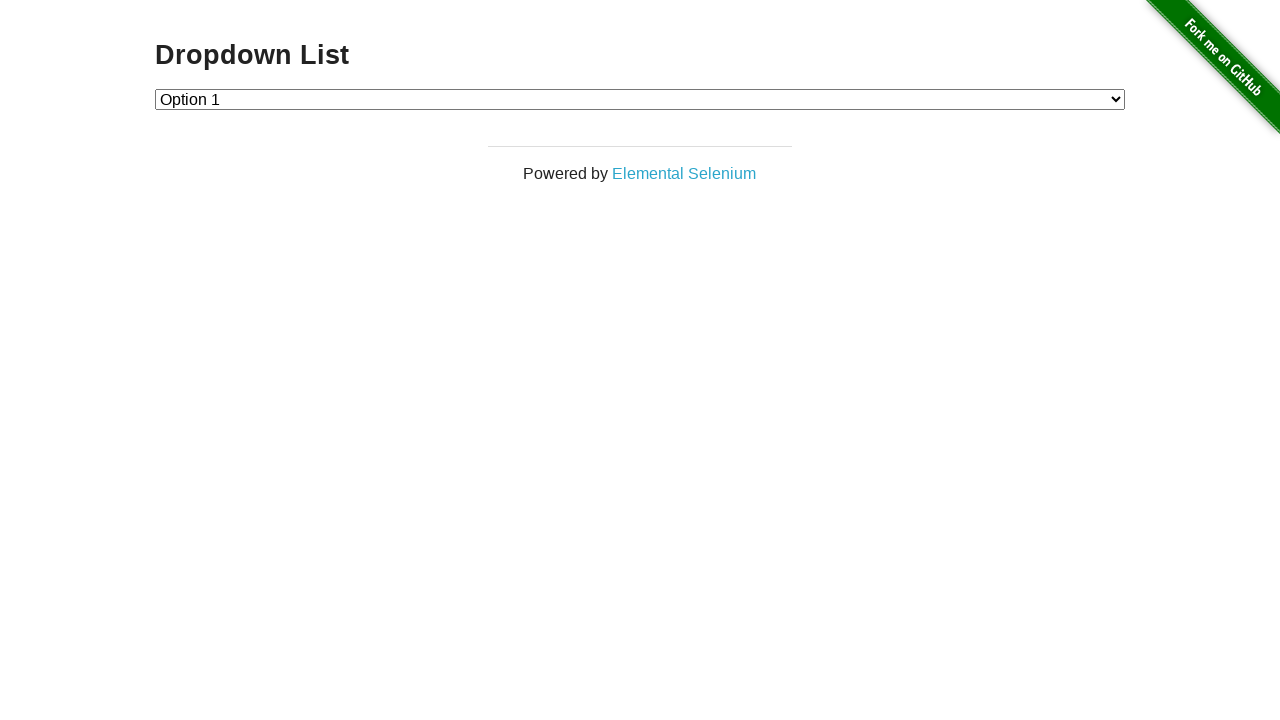